Tests that toggle-all checkbox updates state when individual items are completed or cleared

Starting URL: https://demo.playwright.dev/todomvc

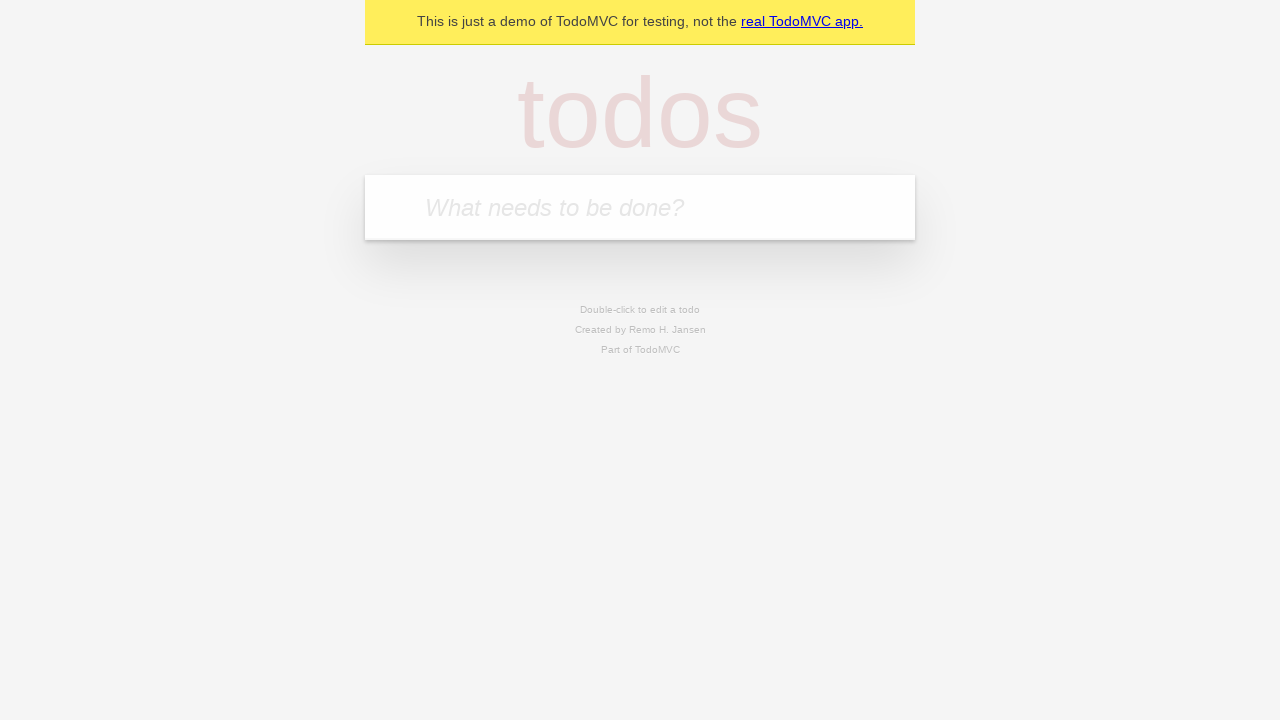

Filled new todo input with 'buy some cheese' on .new-todo
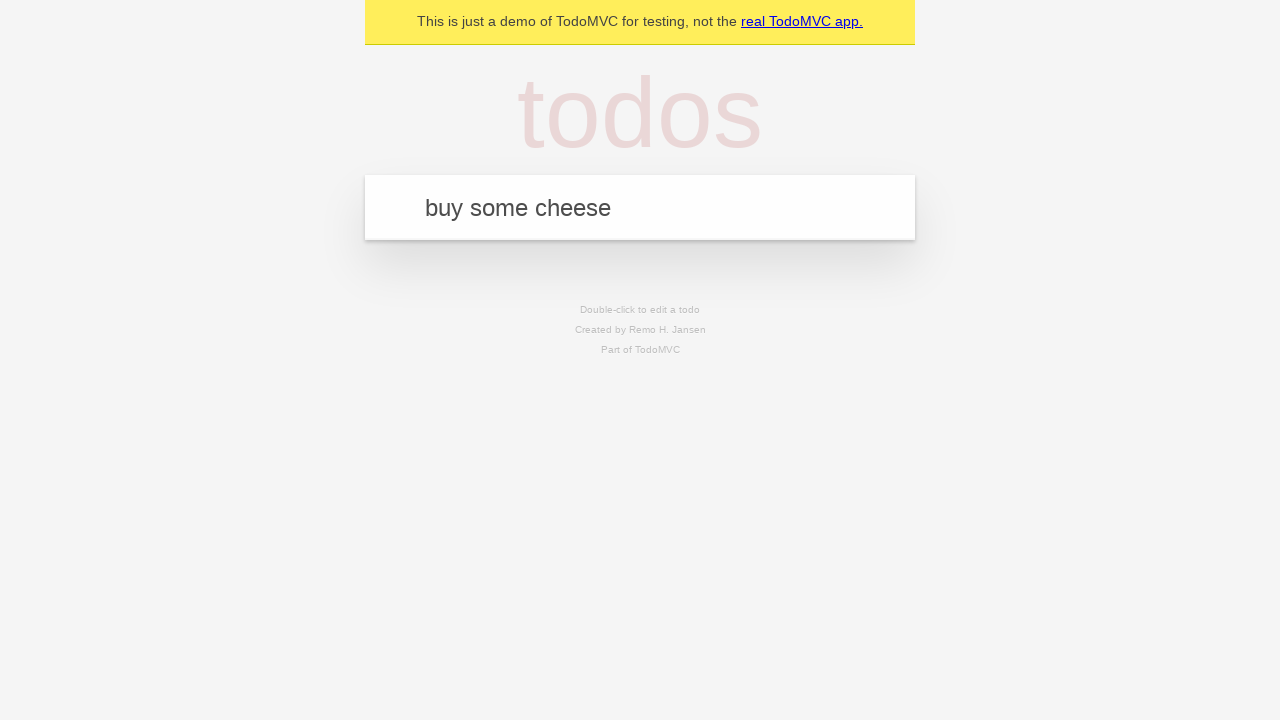

Pressed Enter to create first todo on .new-todo
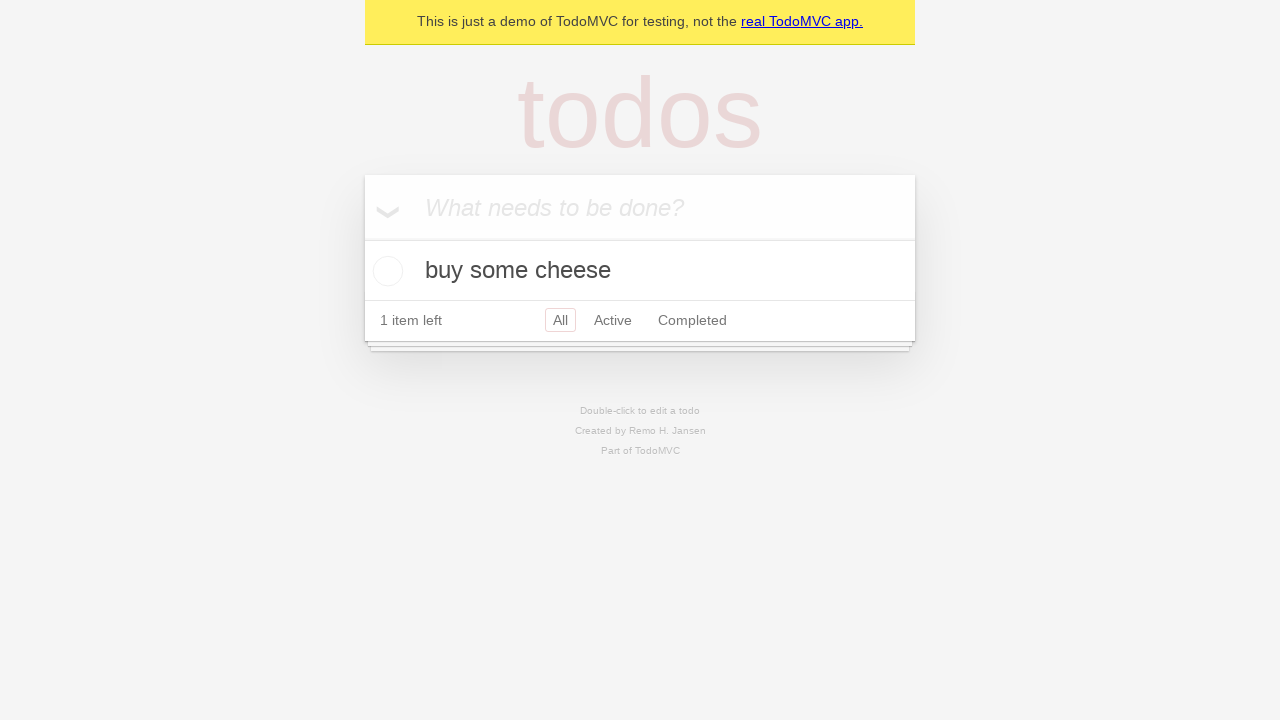

Filled new todo input with 'feed the cat' on .new-todo
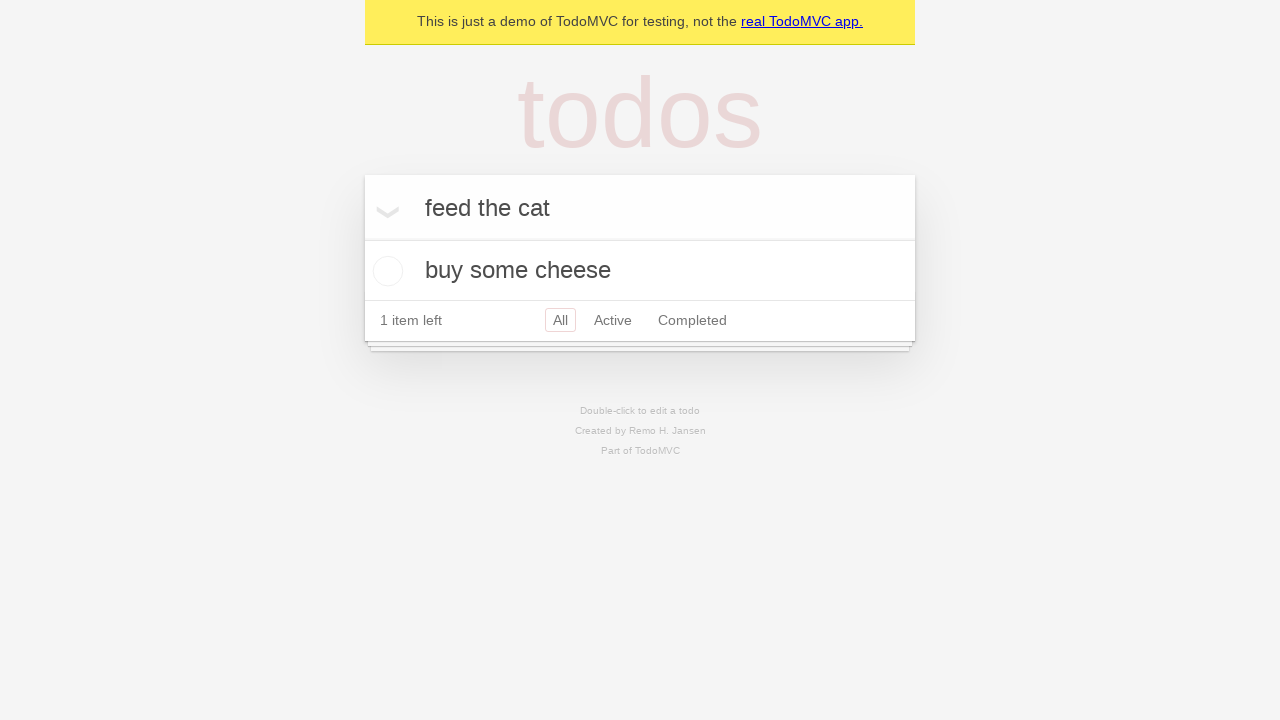

Pressed Enter to create second todo on .new-todo
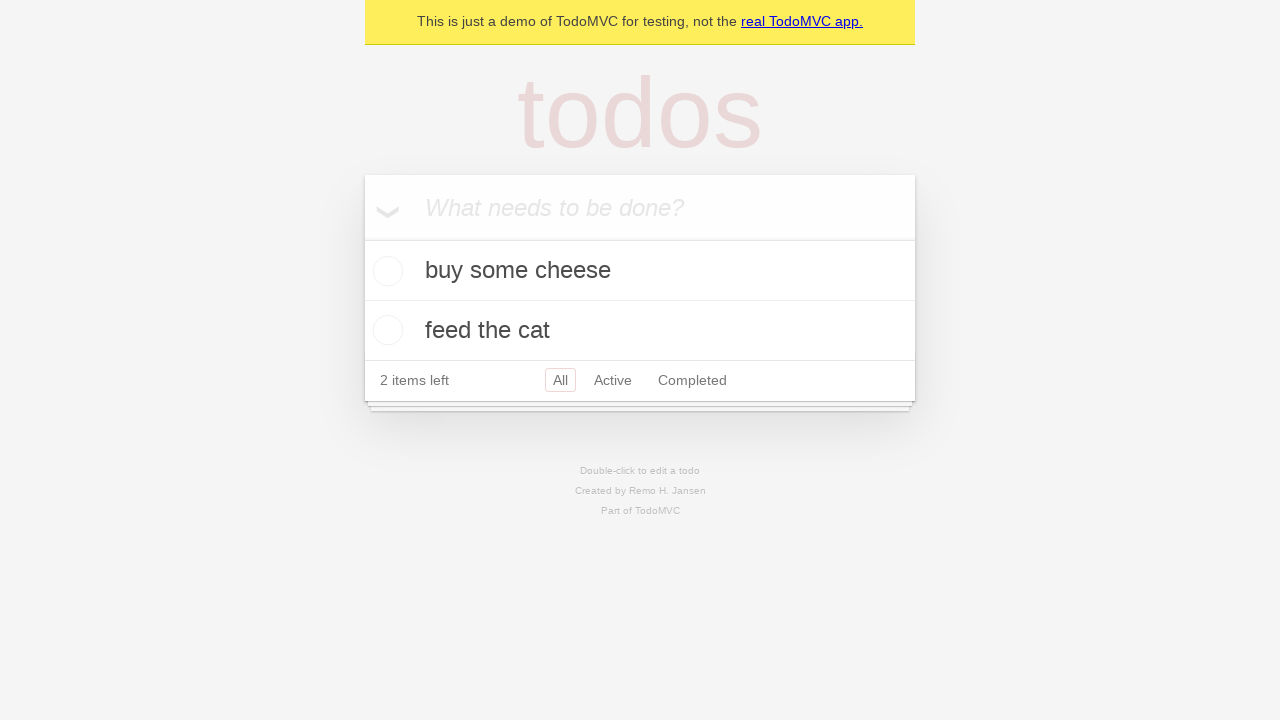

Filled new todo input with 'book a doctors appointment' on .new-todo
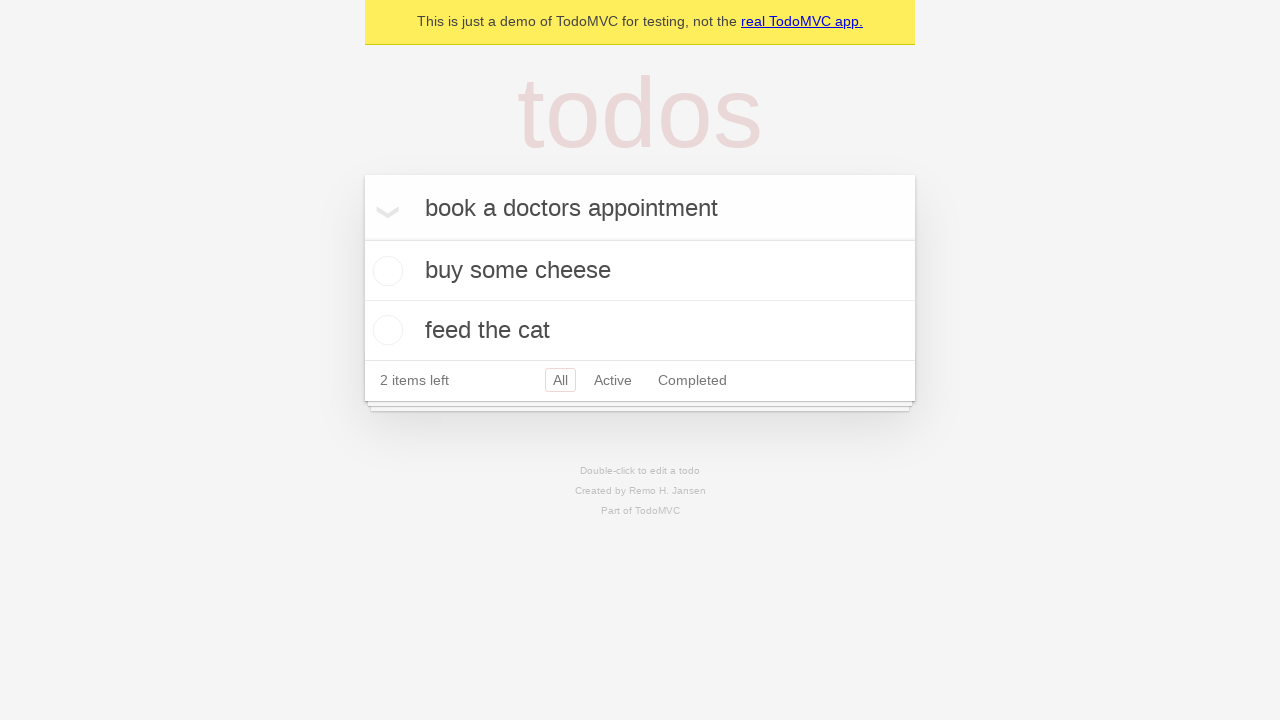

Pressed Enter to create third todo on .new-todo
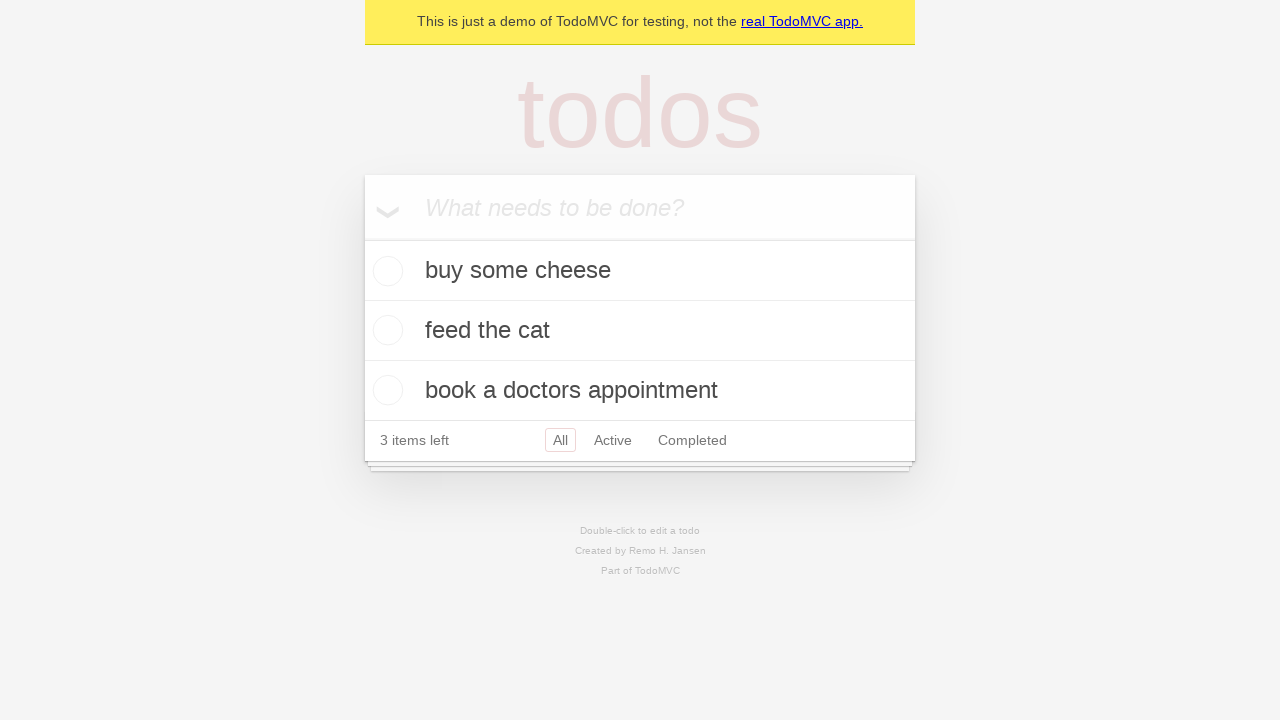

Waited for all three todos to be created
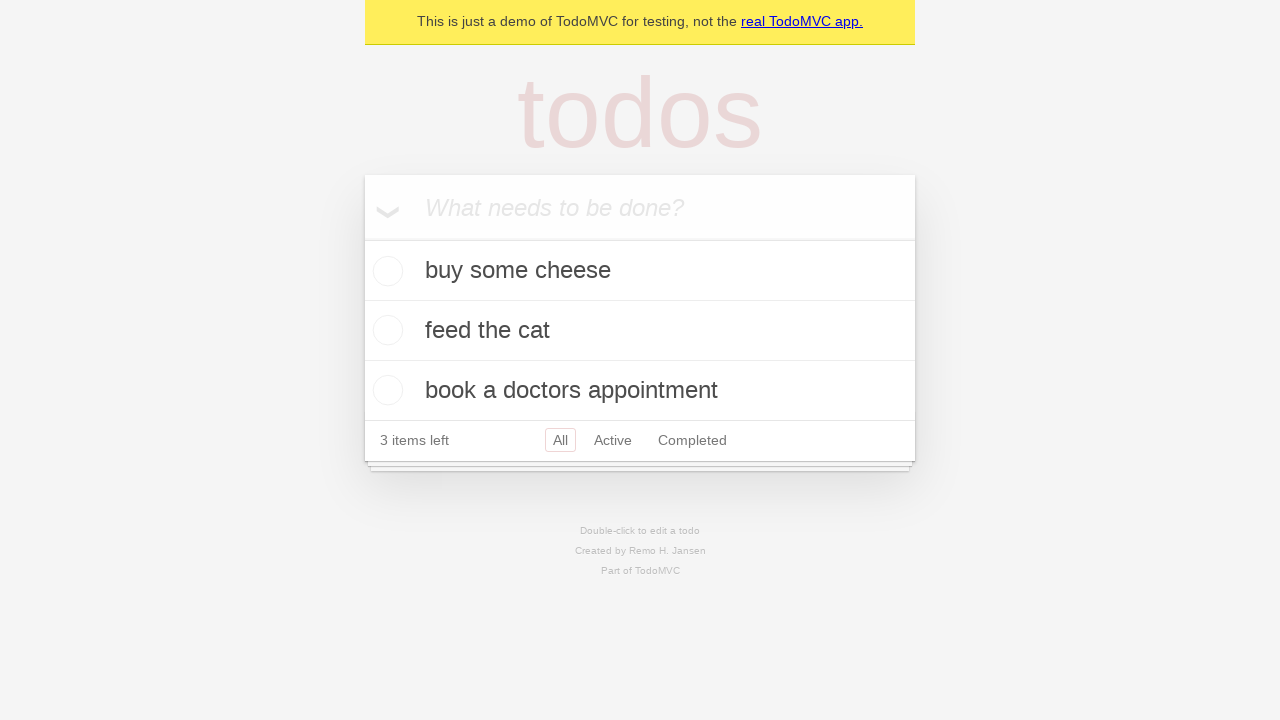

Clicked toggle-all checkbox to mark all todos as completed at (362, 238) on .toggle-all
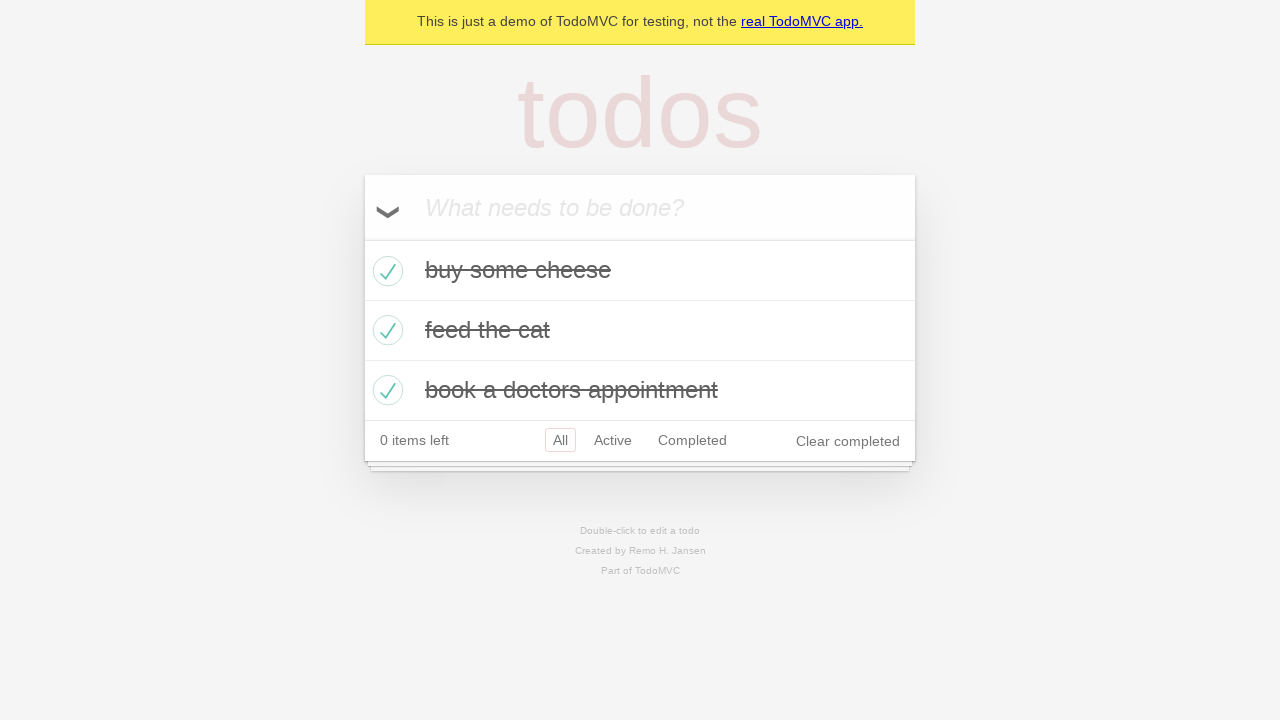

Unchecked first todo to mark it as incomplete at (385, 271) on .todo-list li >> nth=0 >> .toggle
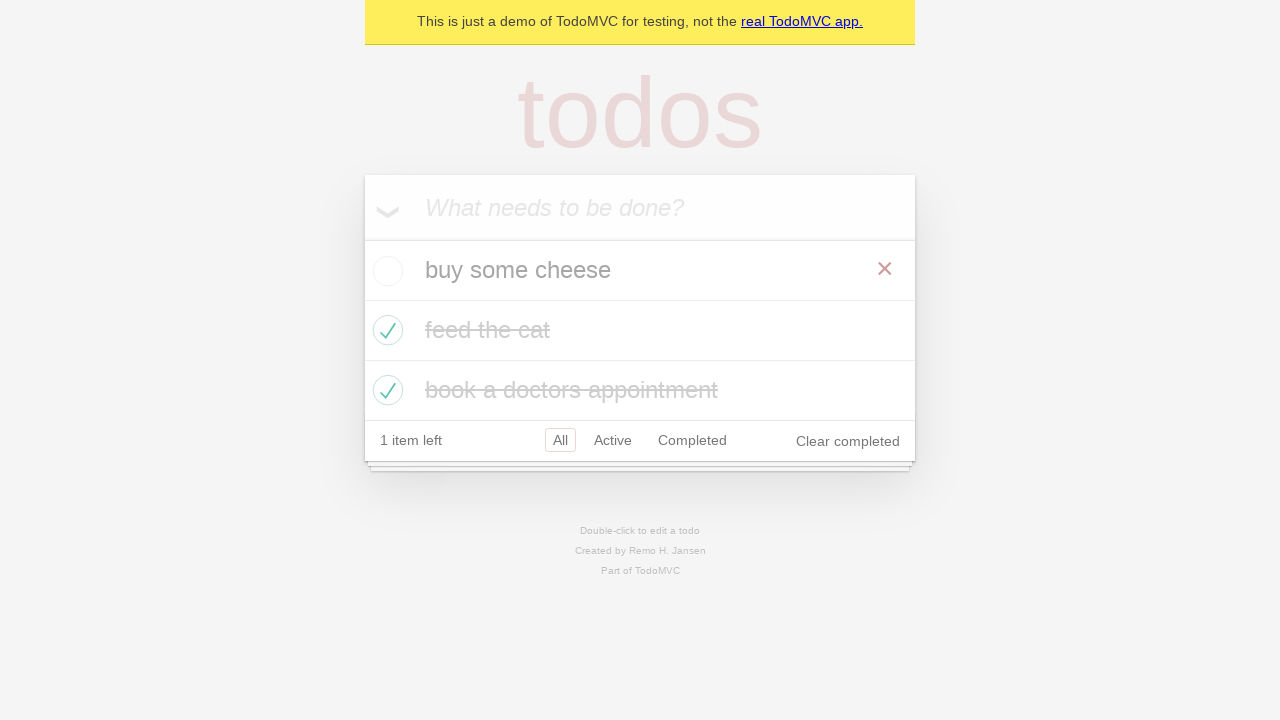

Re-checked first todo to mark it as completed at (385, 271) on .todo-list li >> nth=0 >> .toggle
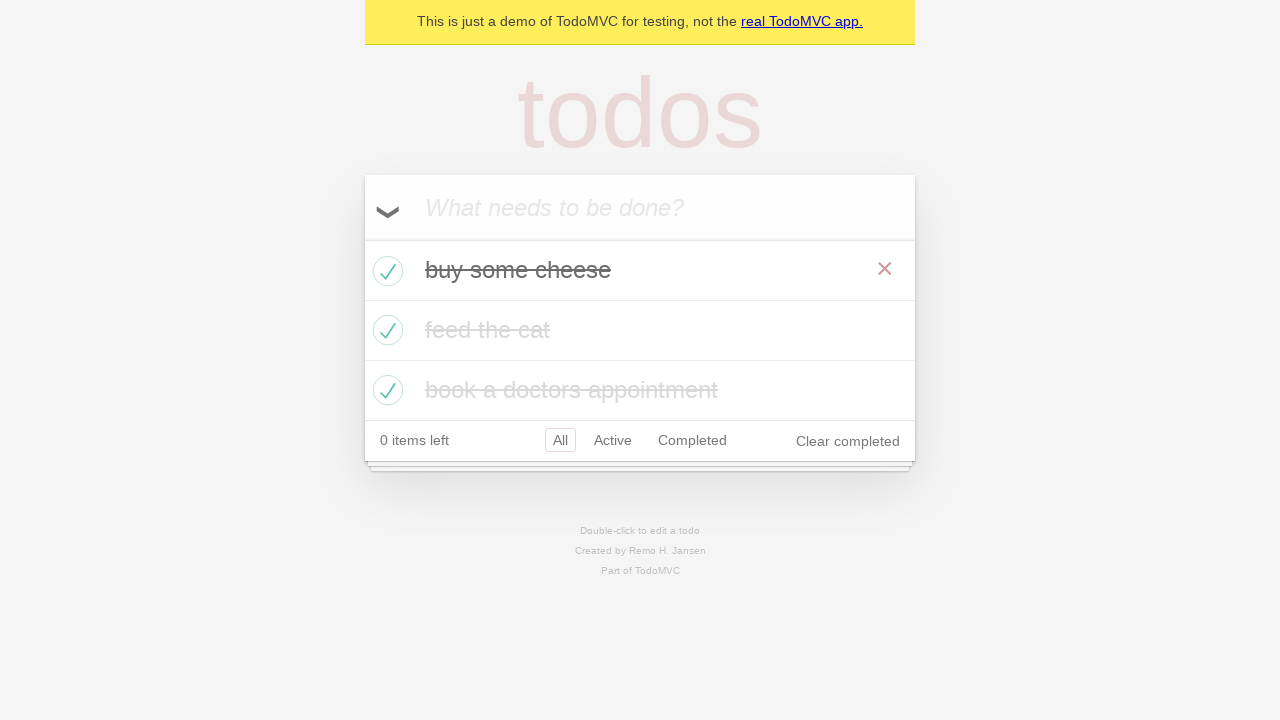

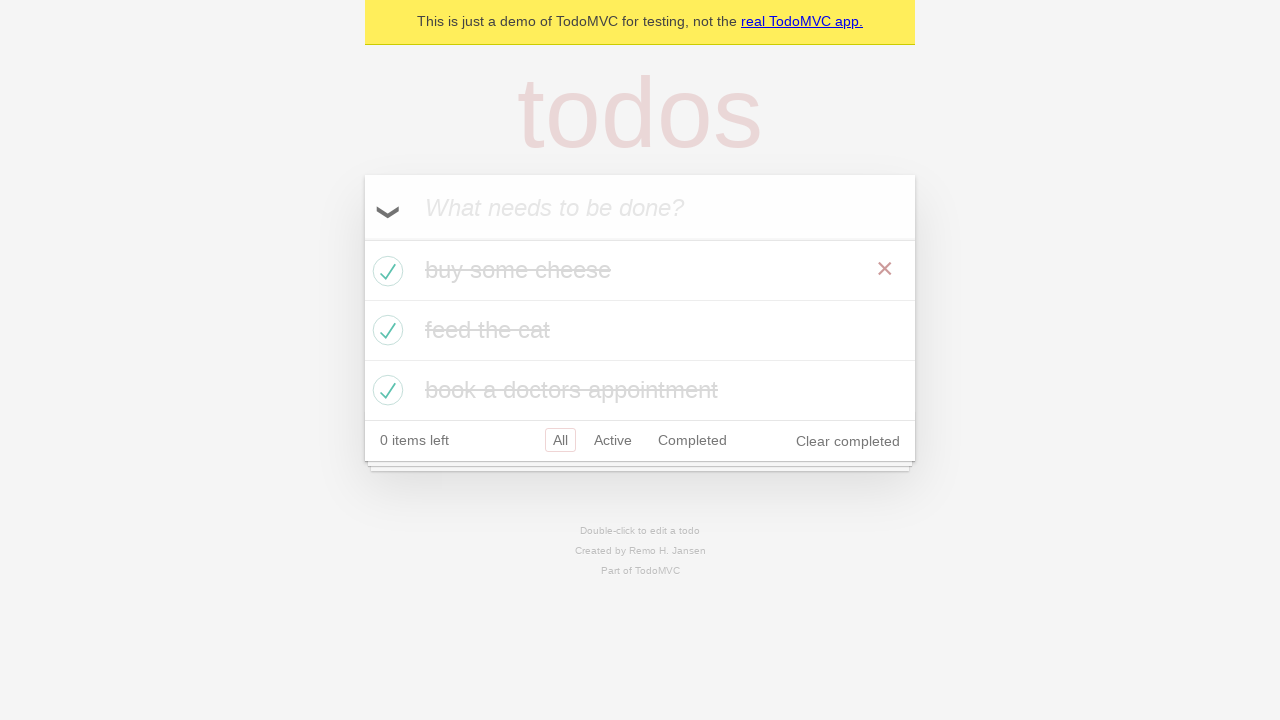